Tests adding a Samsung Galaxy S6 product to the shopping cart on demoblaze.com and verifies the product count in the cart is 1.

Starting URL: https://www.demoblaze.com/

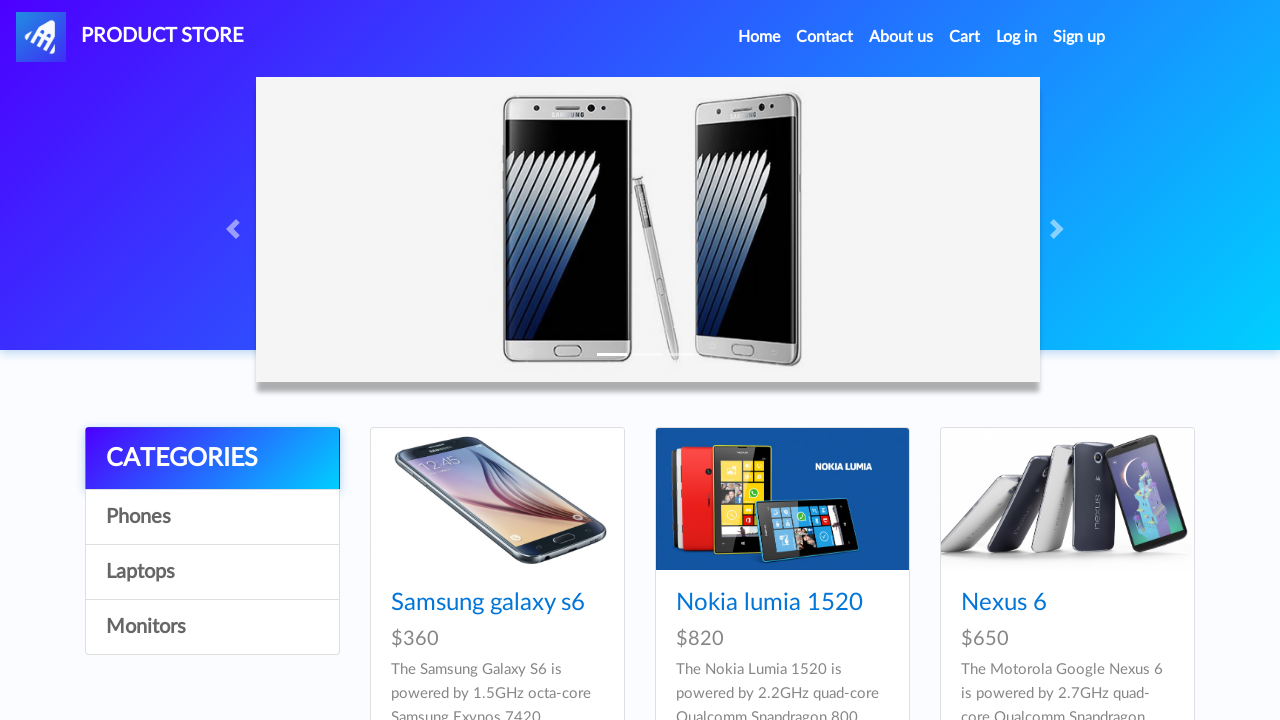

Waited for product cards to load on homepage
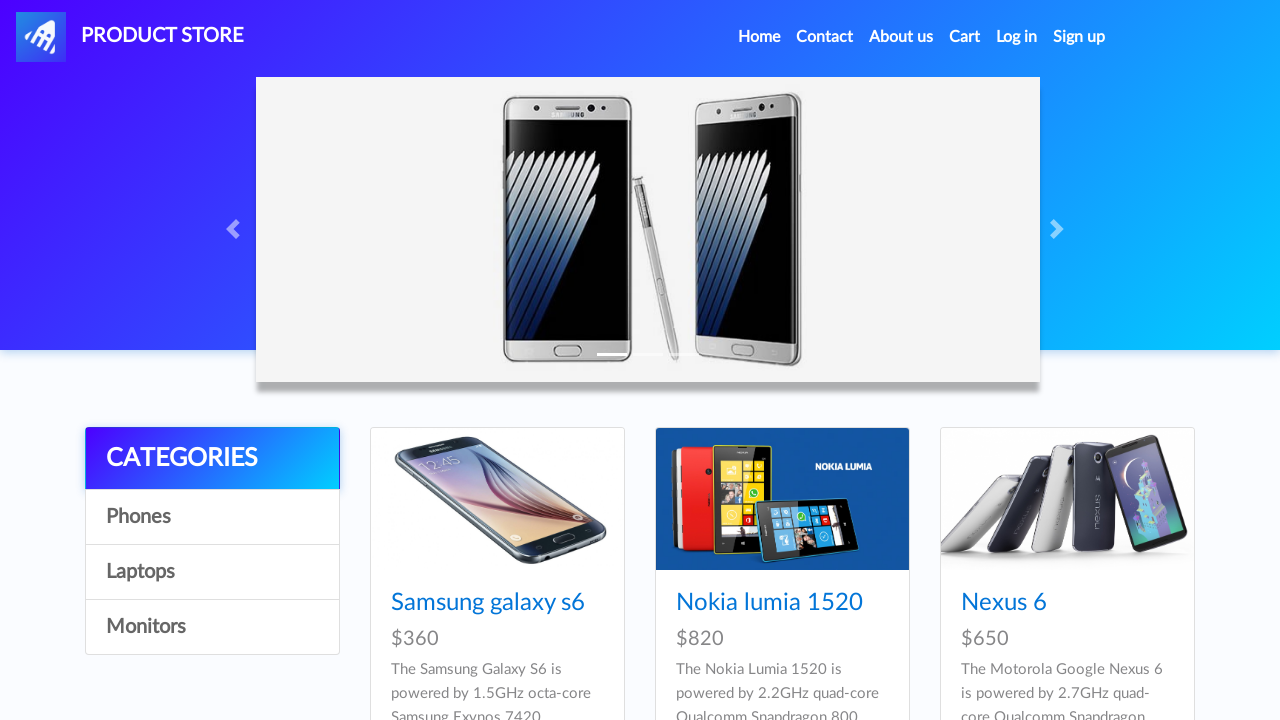

Clicked on Samsung Galaxy S6 product at (488, 603) on a:has-text('Samsung galaxy s6')
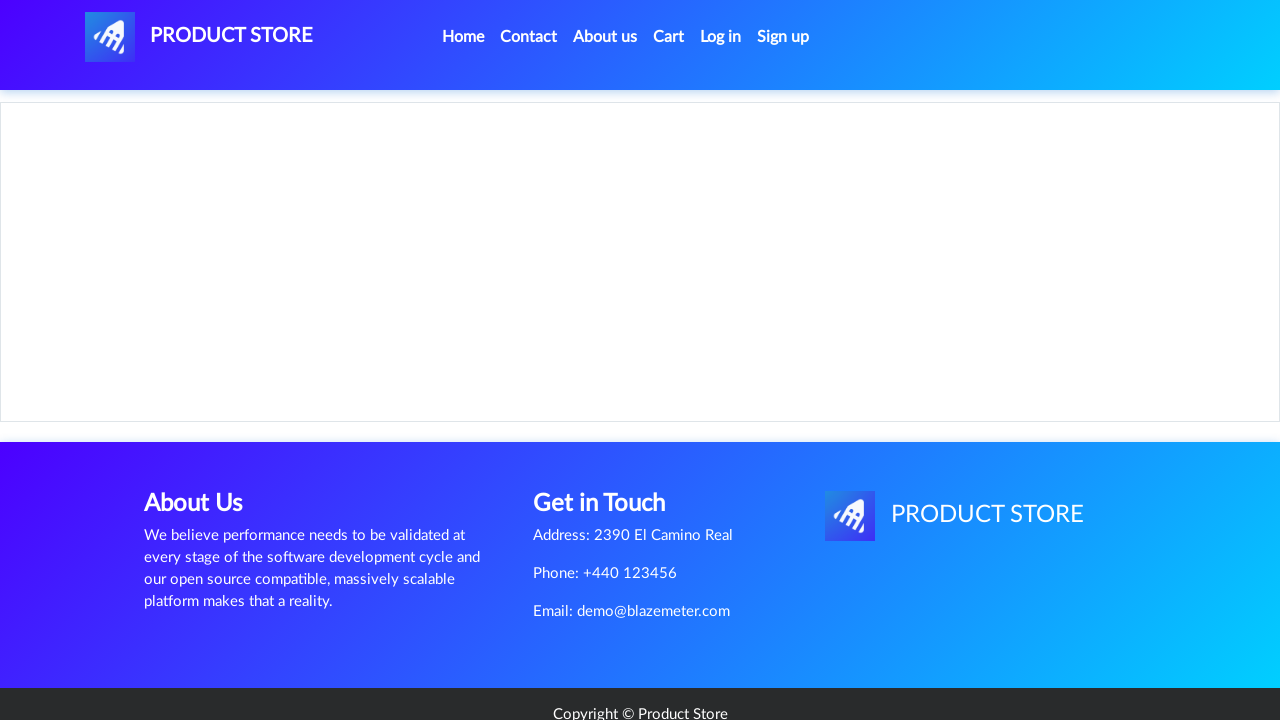

Product page loaded with product name visible
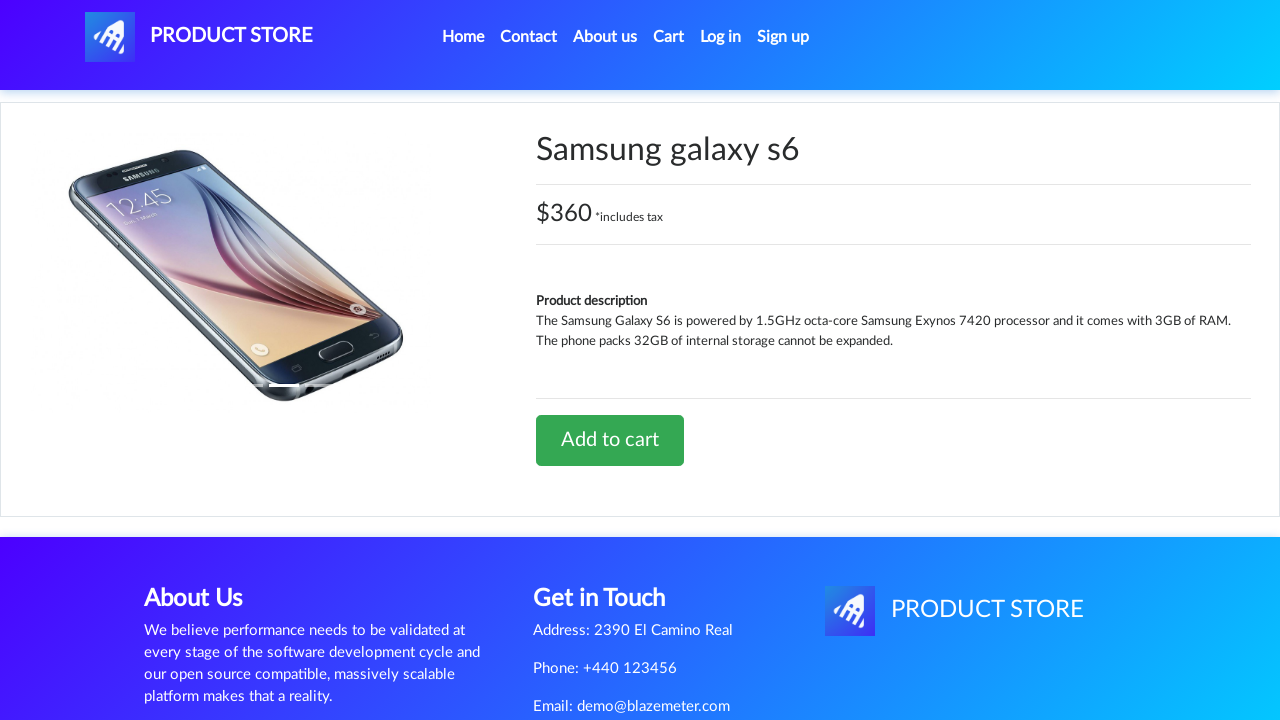

Clicked 'Add to cart' button at (610, 440) on a:has-text('Add to cart')
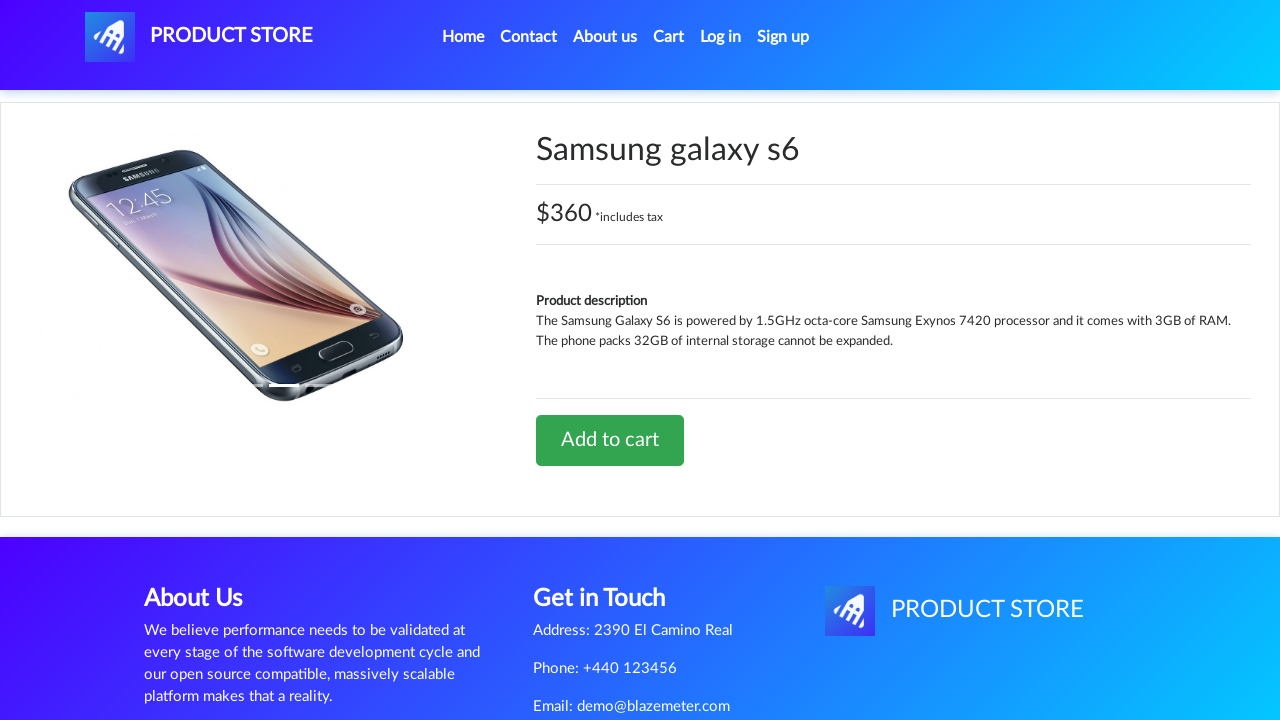

Accepted confirmation alert after adding product to cart
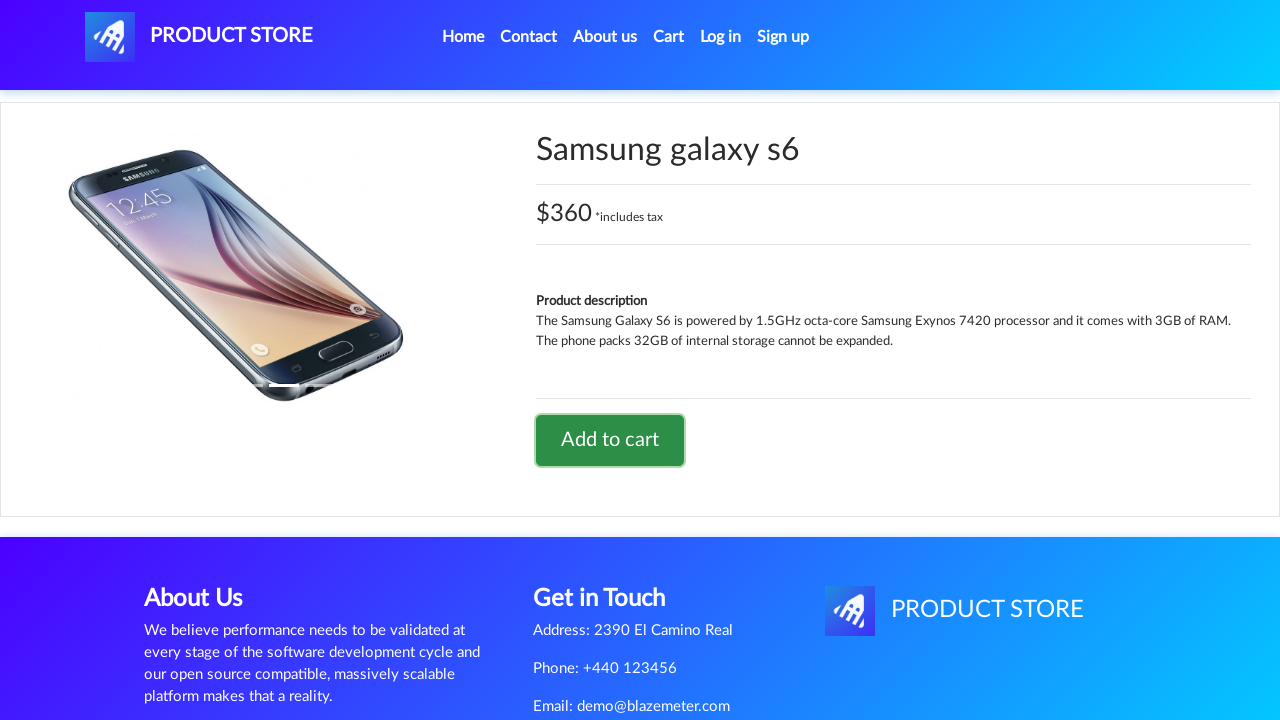

Clicked cart icon to navigate to shopping cart at (669, 37) on #cartur
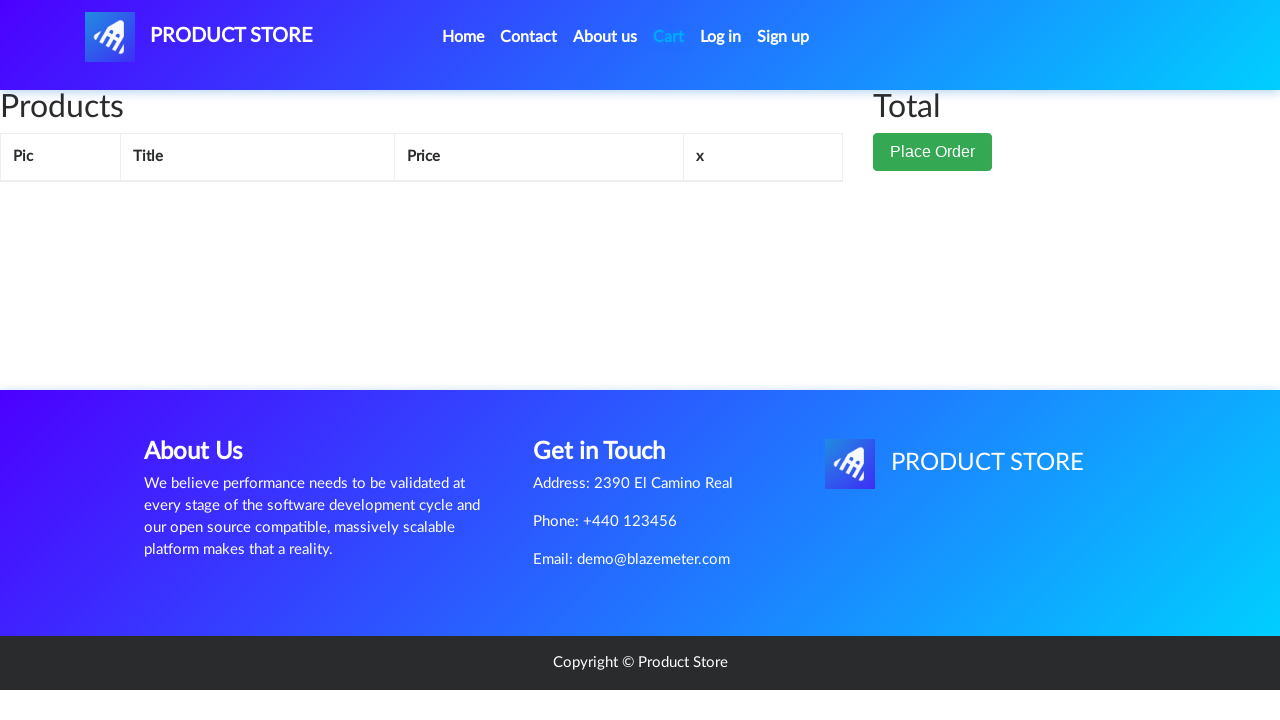

Cart page loaded with product rows visible
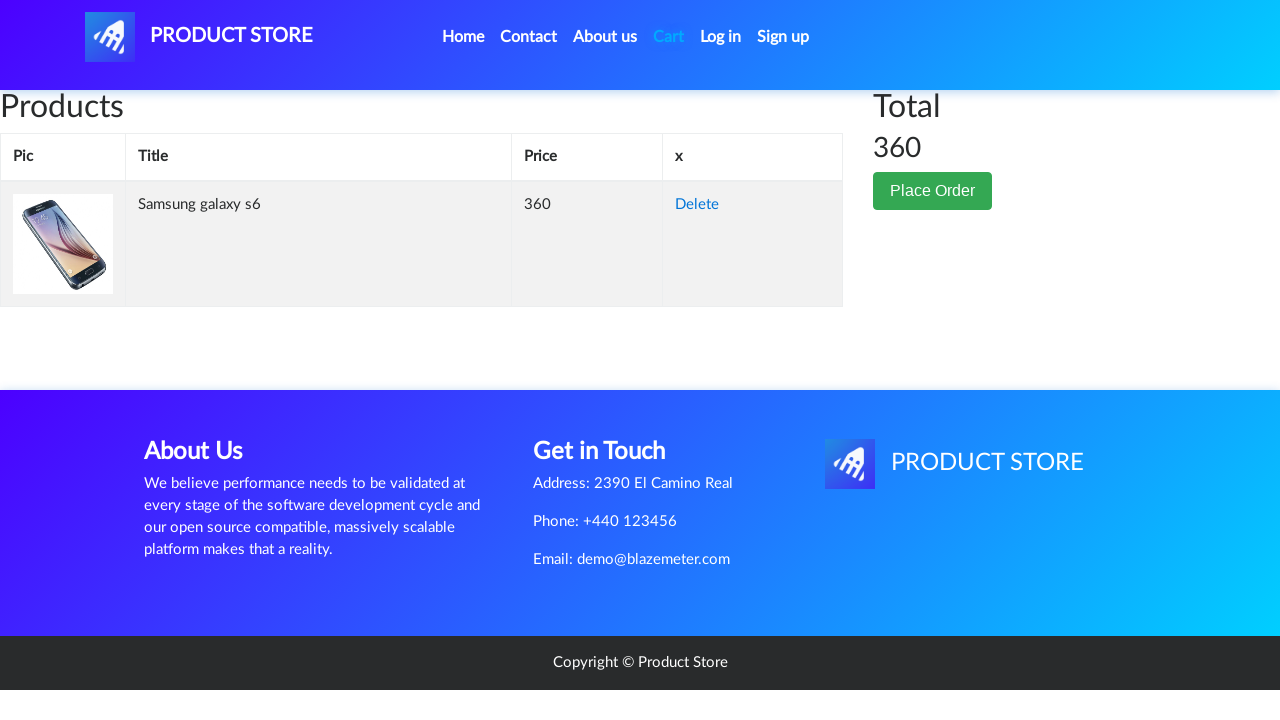

Verified that exactly 1 product is in the cart
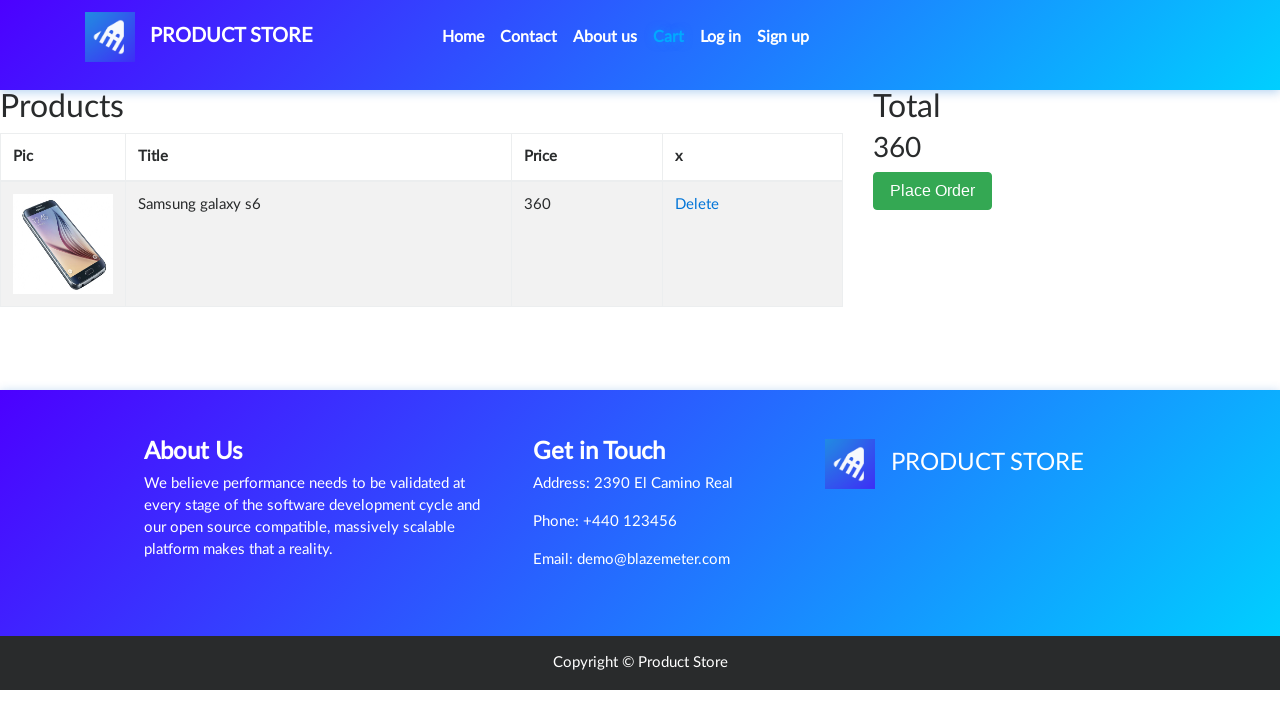

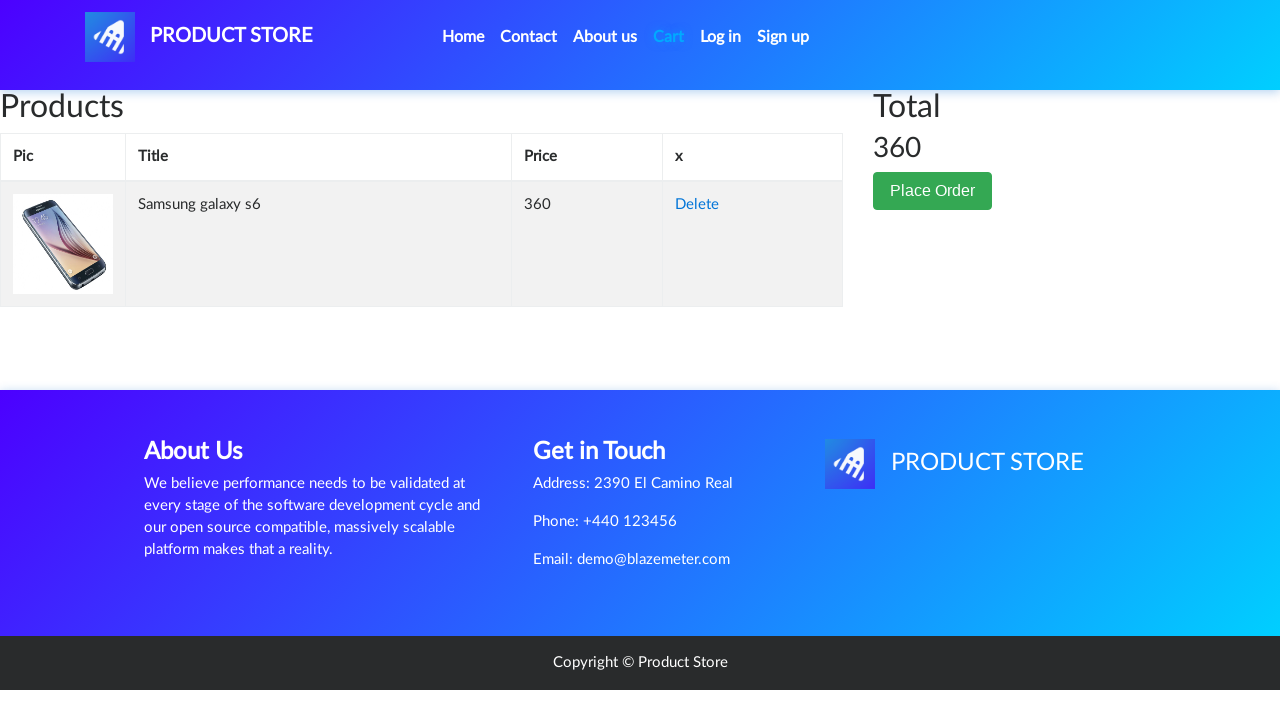